Navigates between Selenium Dev website and Sauce Labs Open Source website multiple times, verifying both sites load correctly.

Starting URL: https://www.selenium.dev/

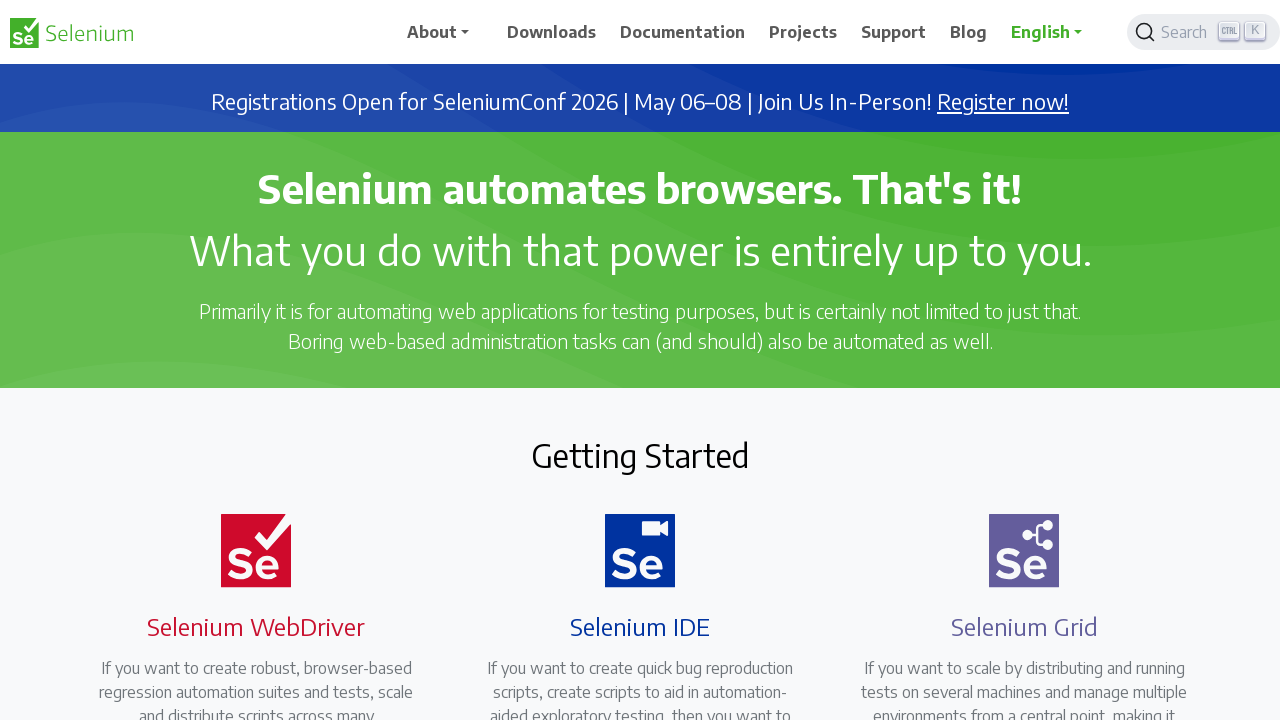

Selenium Dev website loaded (networkidle)
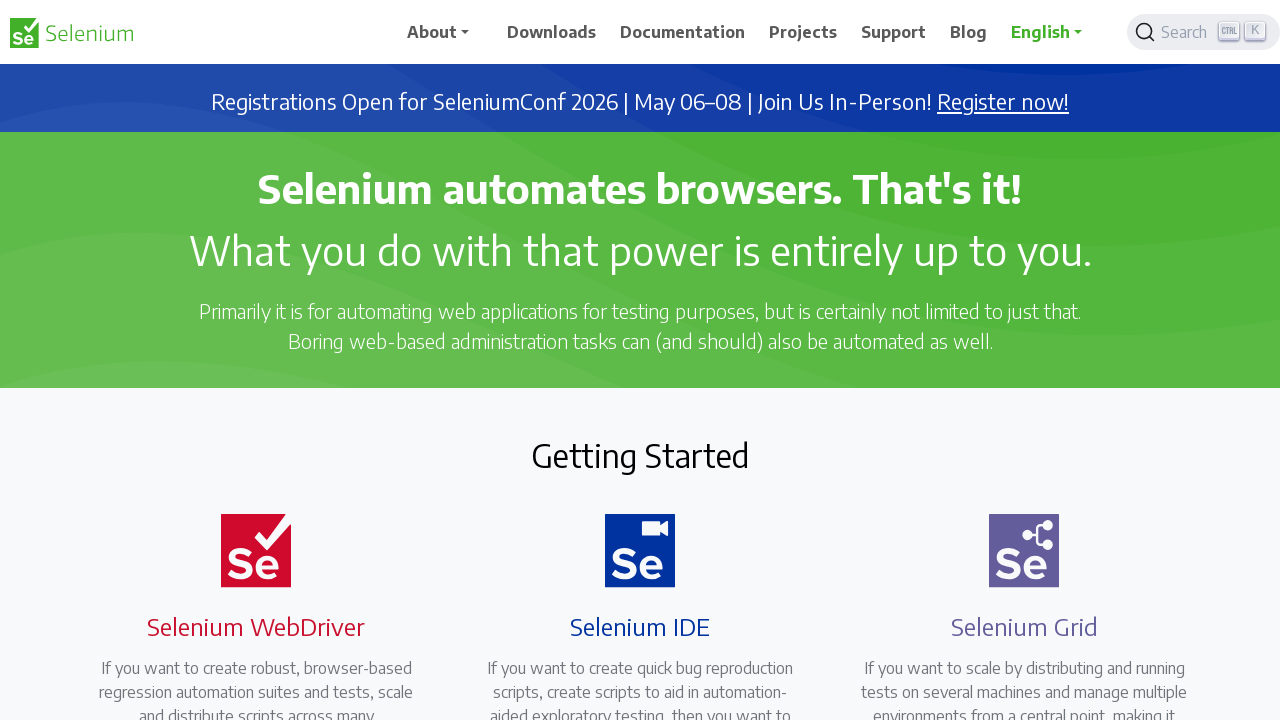

Navigated to Sauce Labs Open Source website
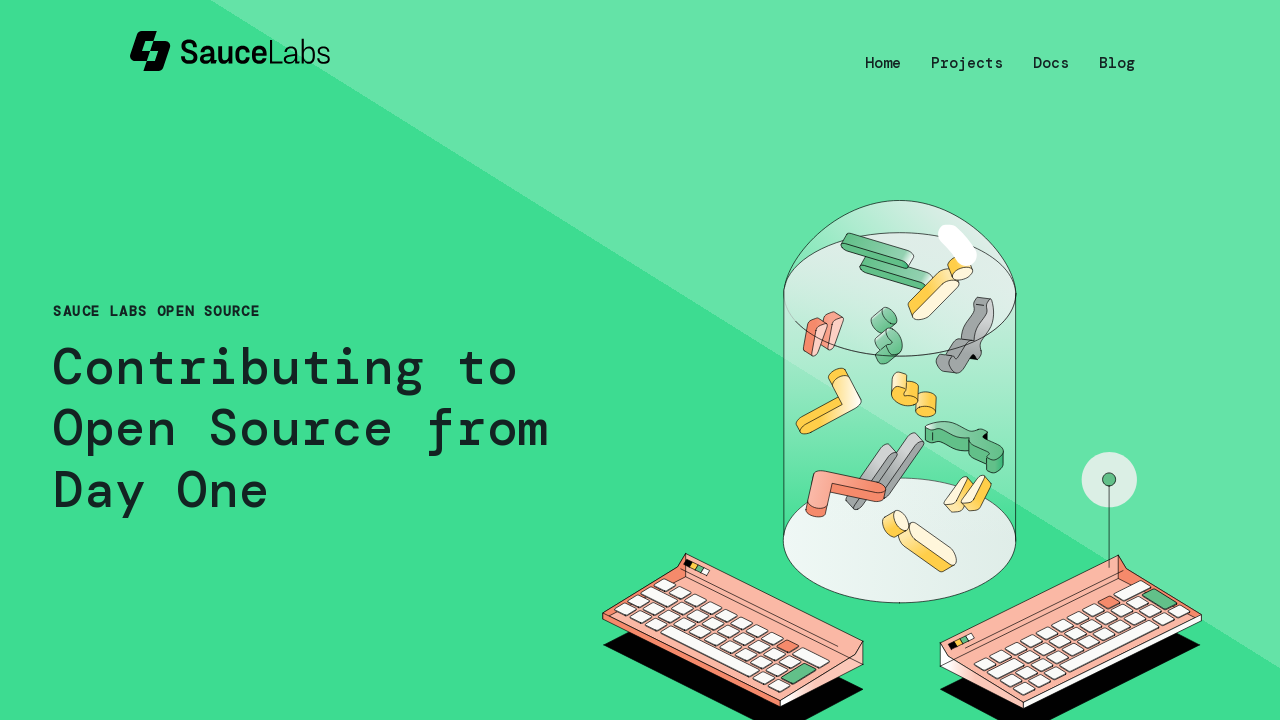

Sauce Labs Open Source website loaded (networkidle)
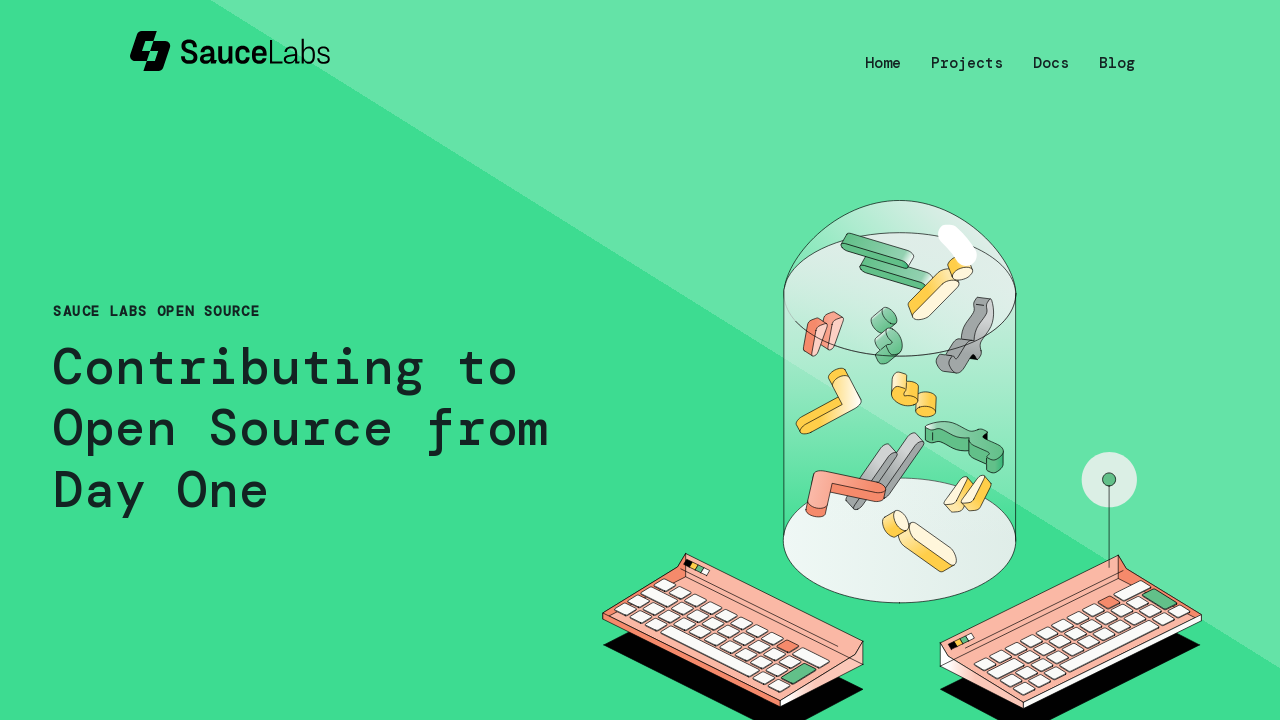

Navigated to Selenium Dev website
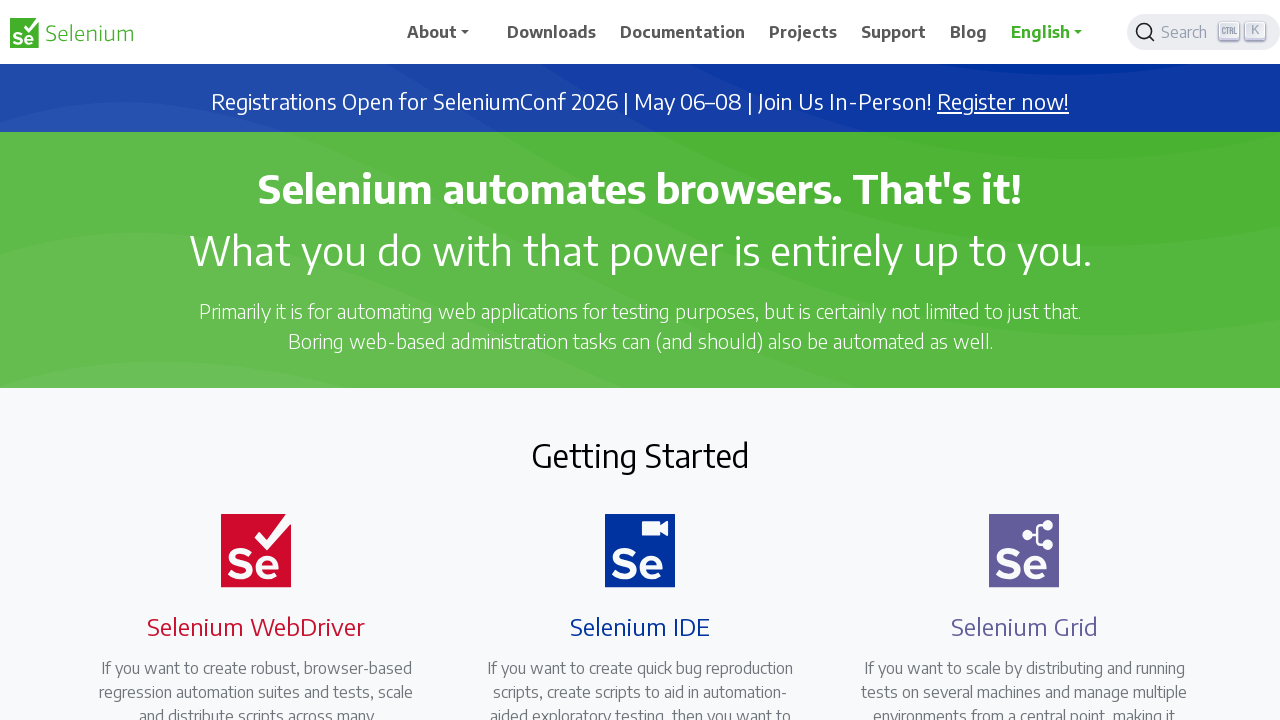

Selenium Dev website loaded (networkidle)
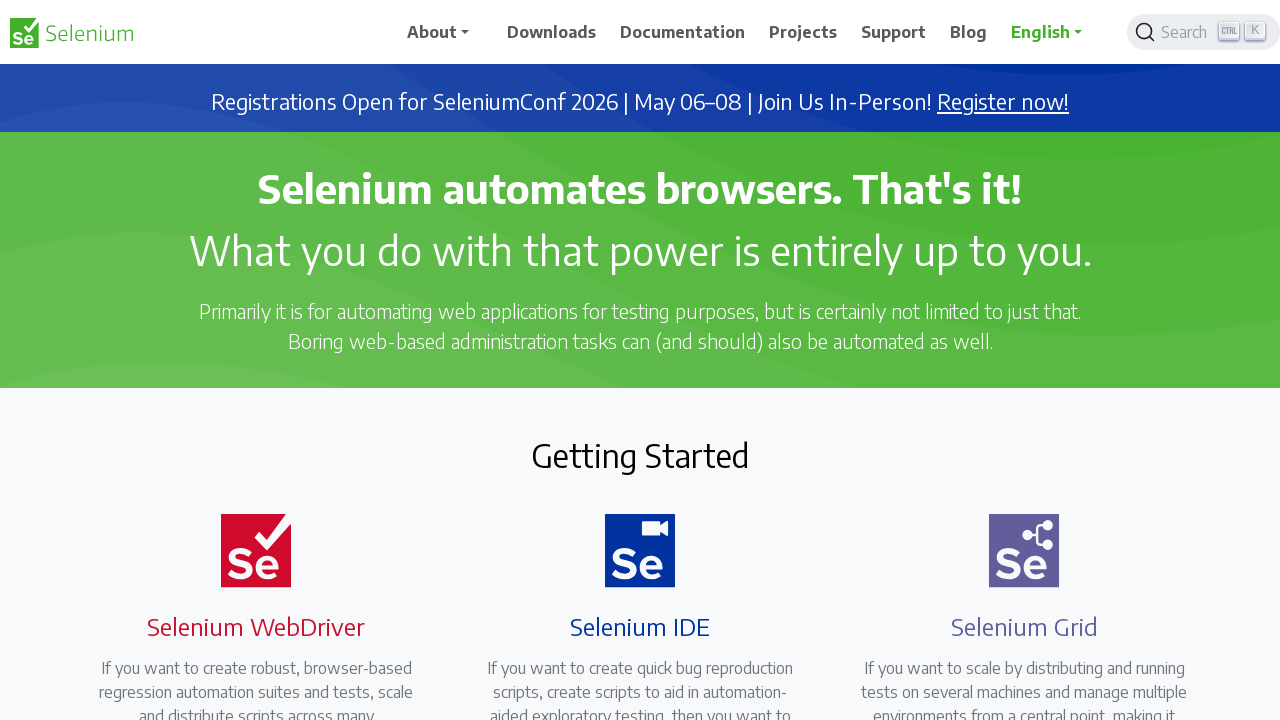

Navigated to Sauce Labs Open Source website
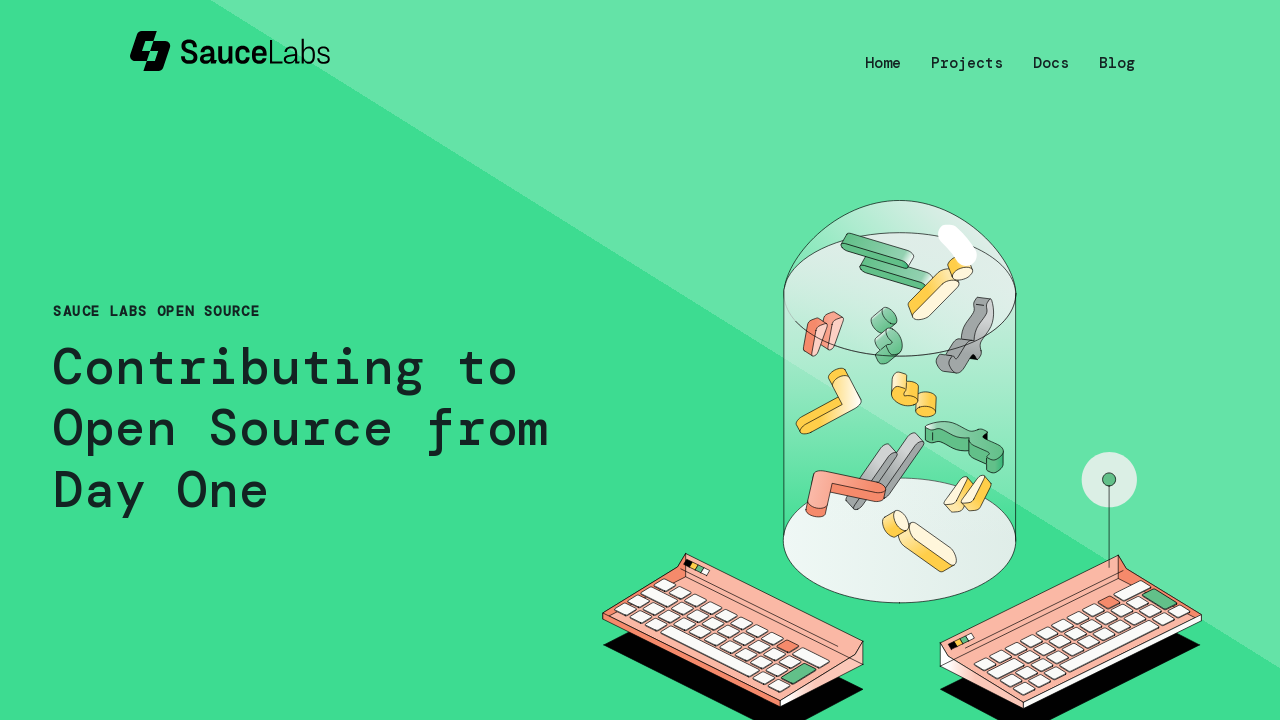

Sauce Labs Open Source website loaded (networkidle)
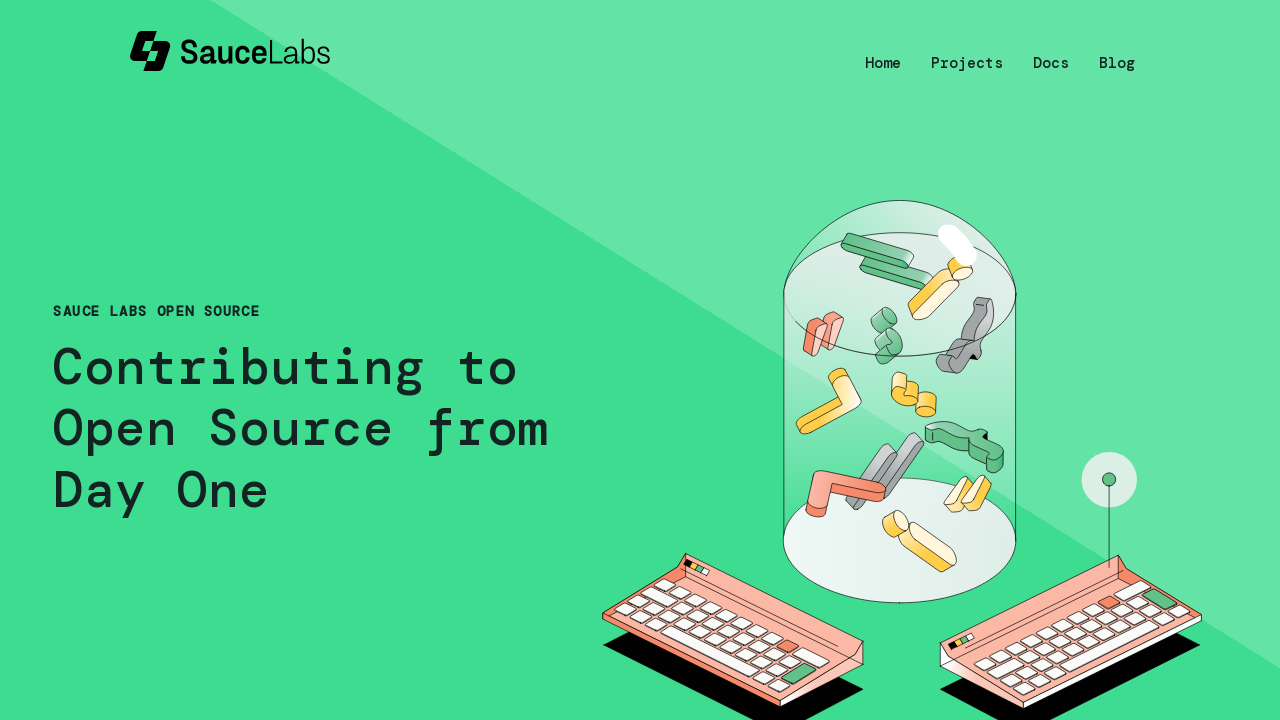

Navigated to Selenium Dev website
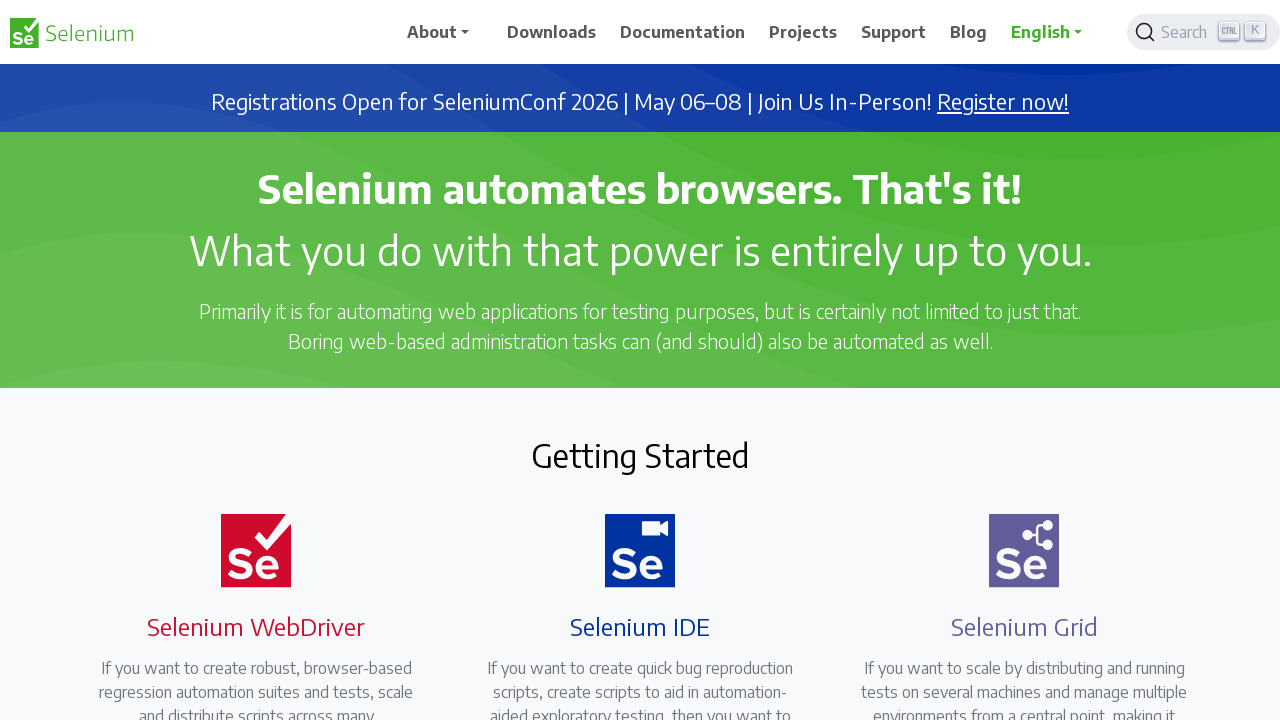

Selenium Dev website loaded (networkidle)
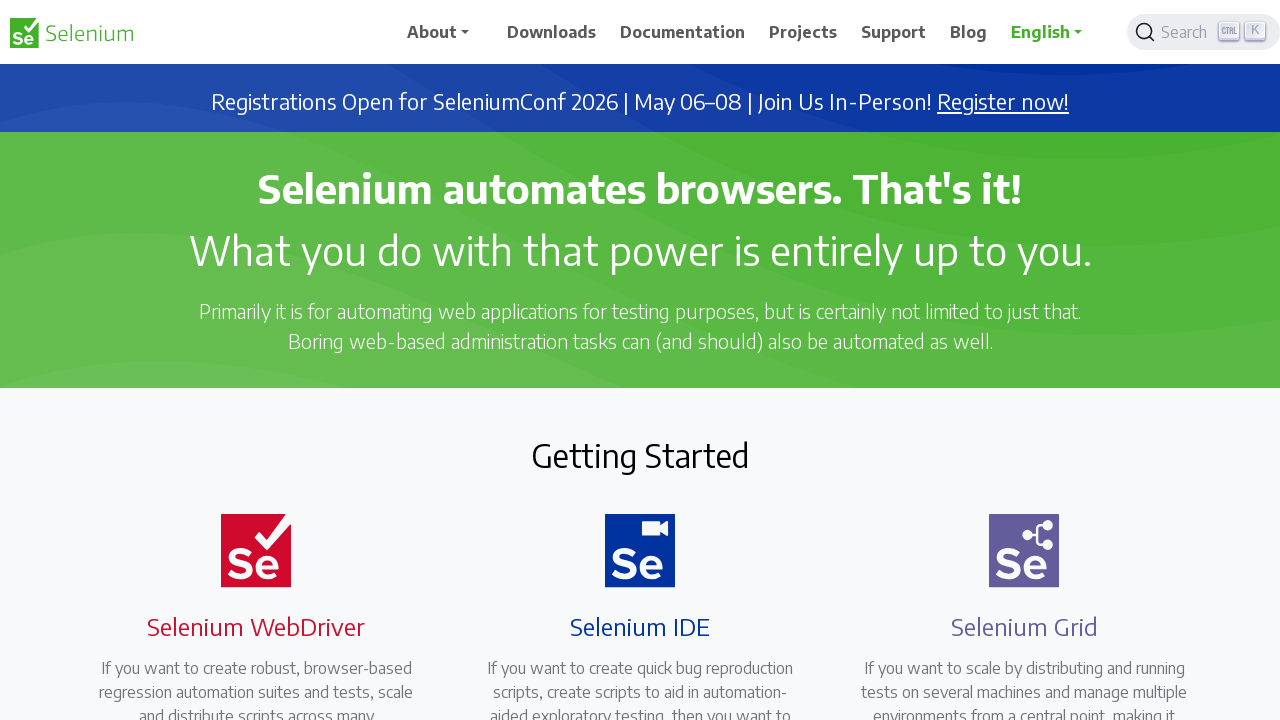

Navigated to Sauce Labs Open Source website
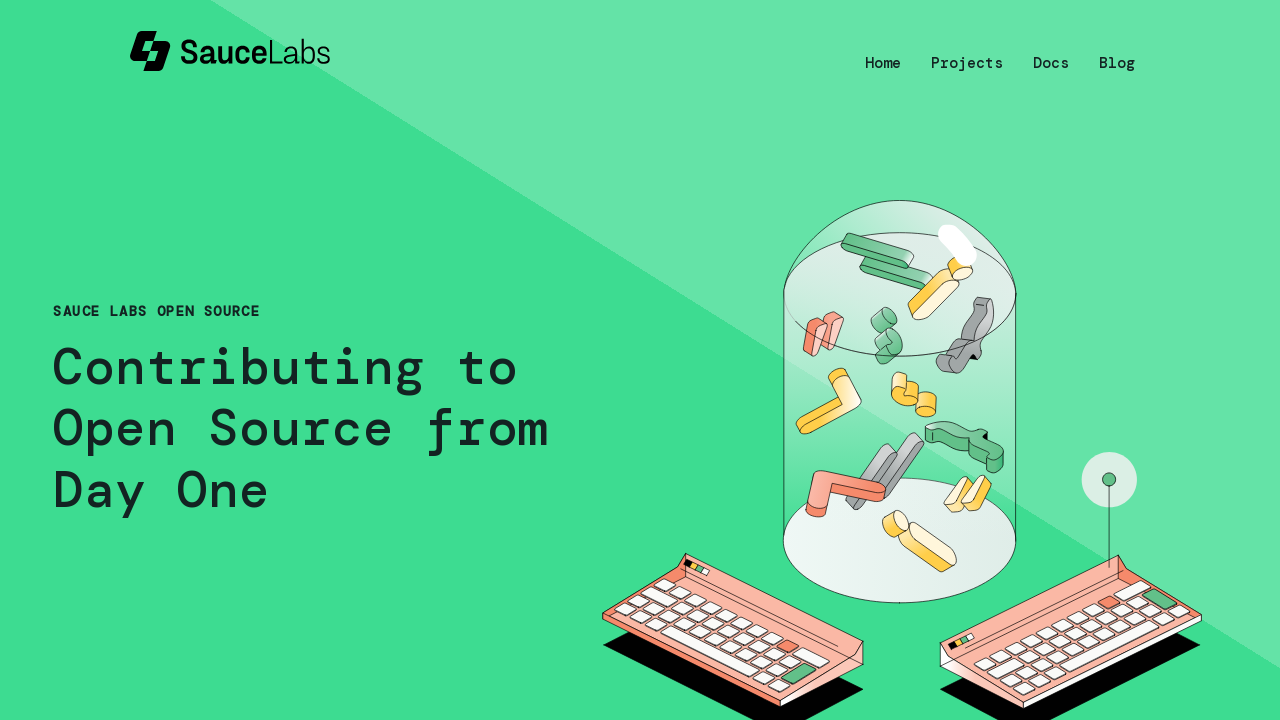

Sauce Labs Open Source website loaded (networkidle)
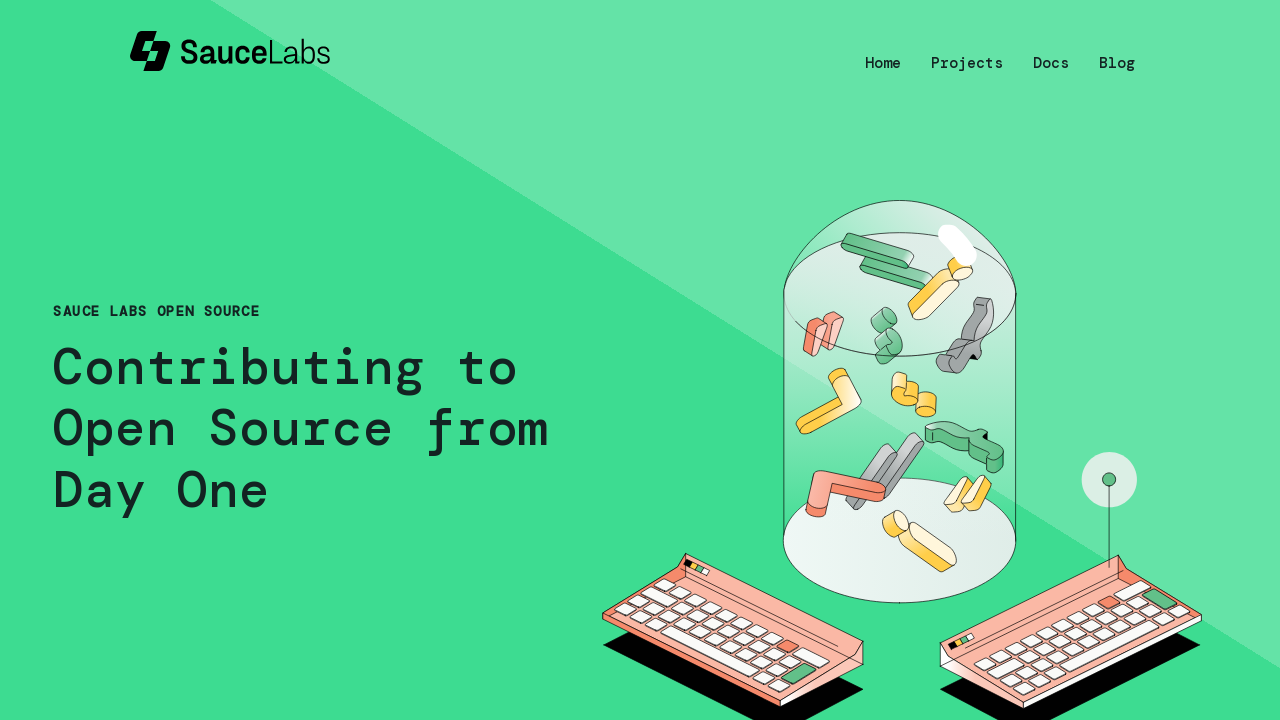

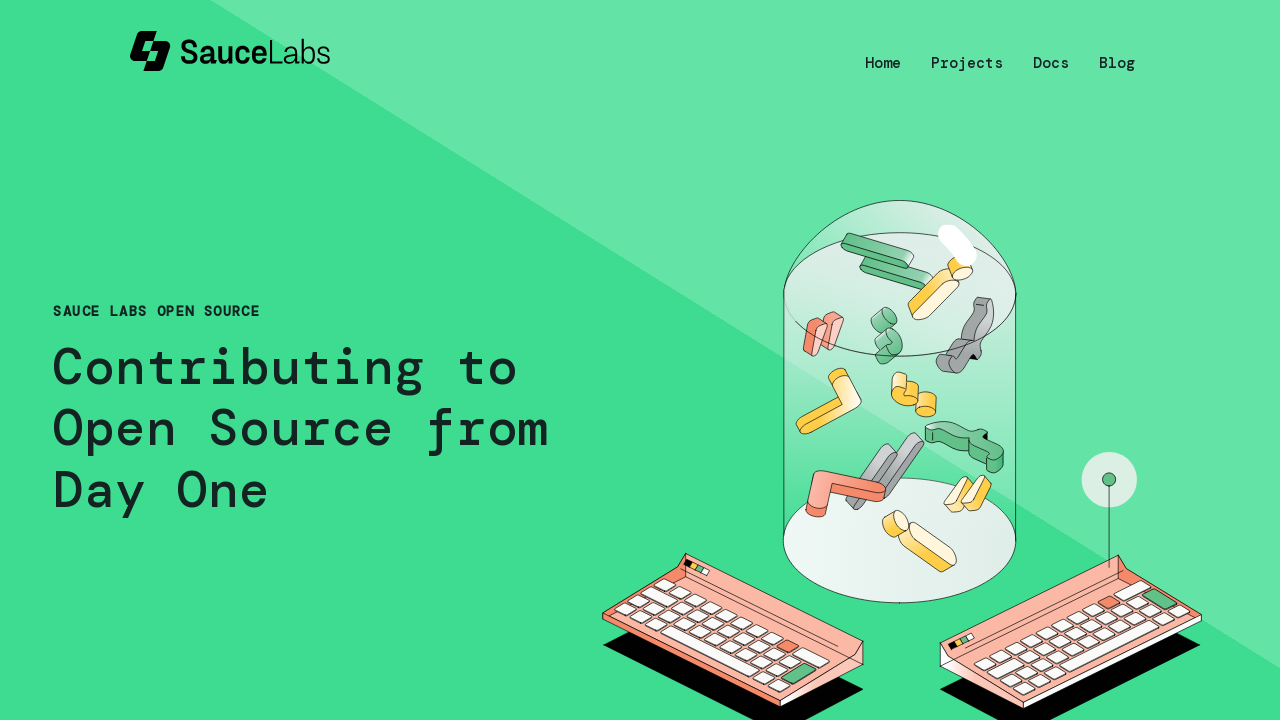